Tests radio button interactions including selecting favorite browser, checking default selection, testing unselectable options, and selecting age group

Starting URL: https://www.leafground.com/radio.xhtml

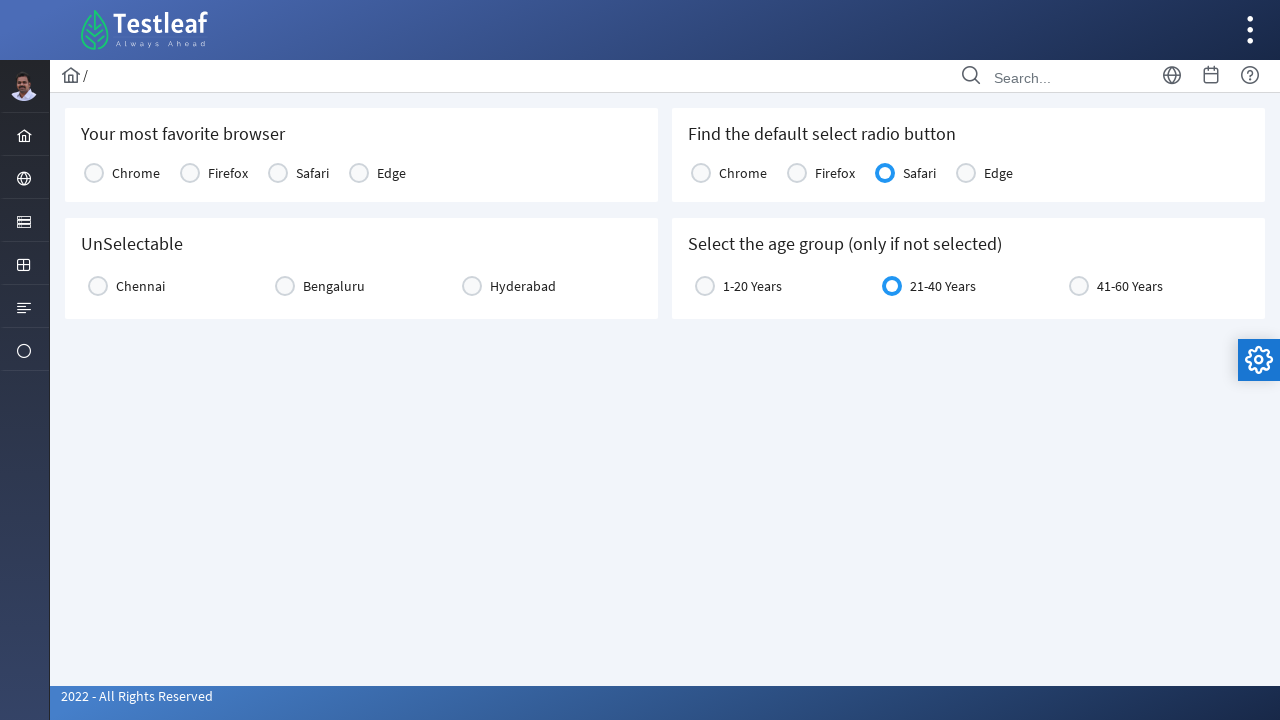

Clicked on favorite browser radio button at (136, 173) on label[for='j_idt87:console1:0']
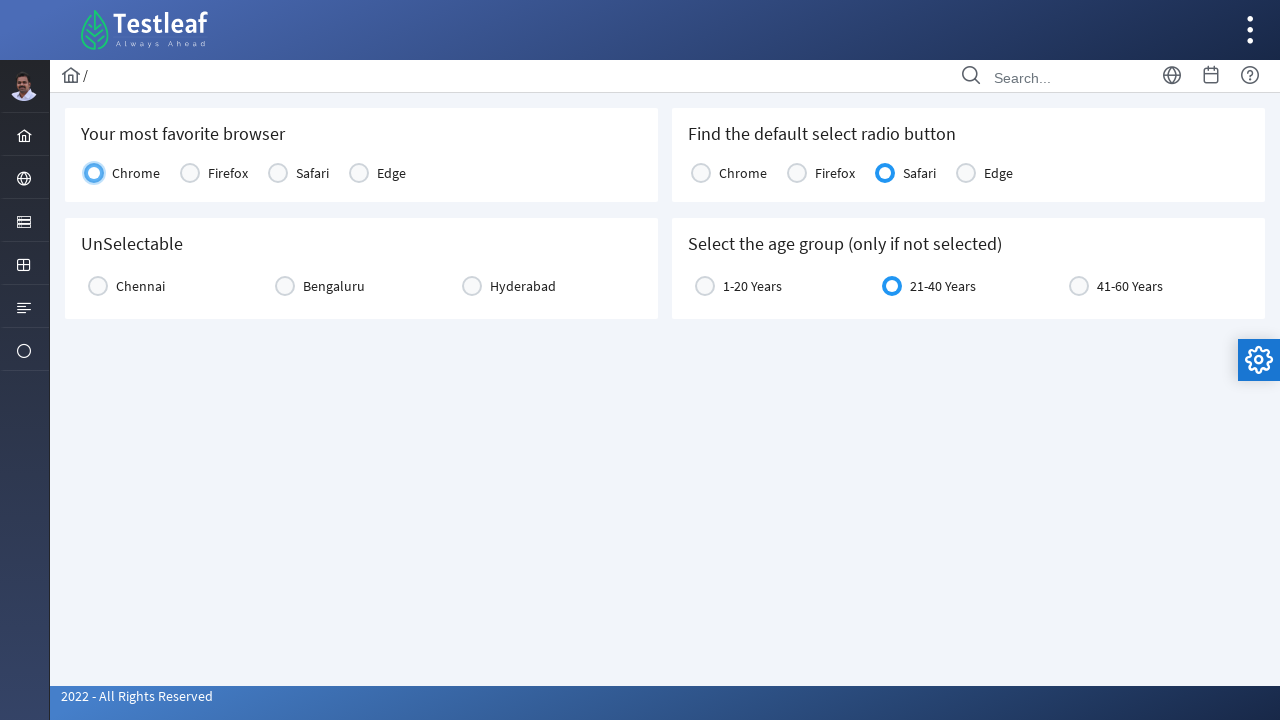

Clicked on unselectable radio button option at (523, 286) on label[for='j_idt87:city2:2']
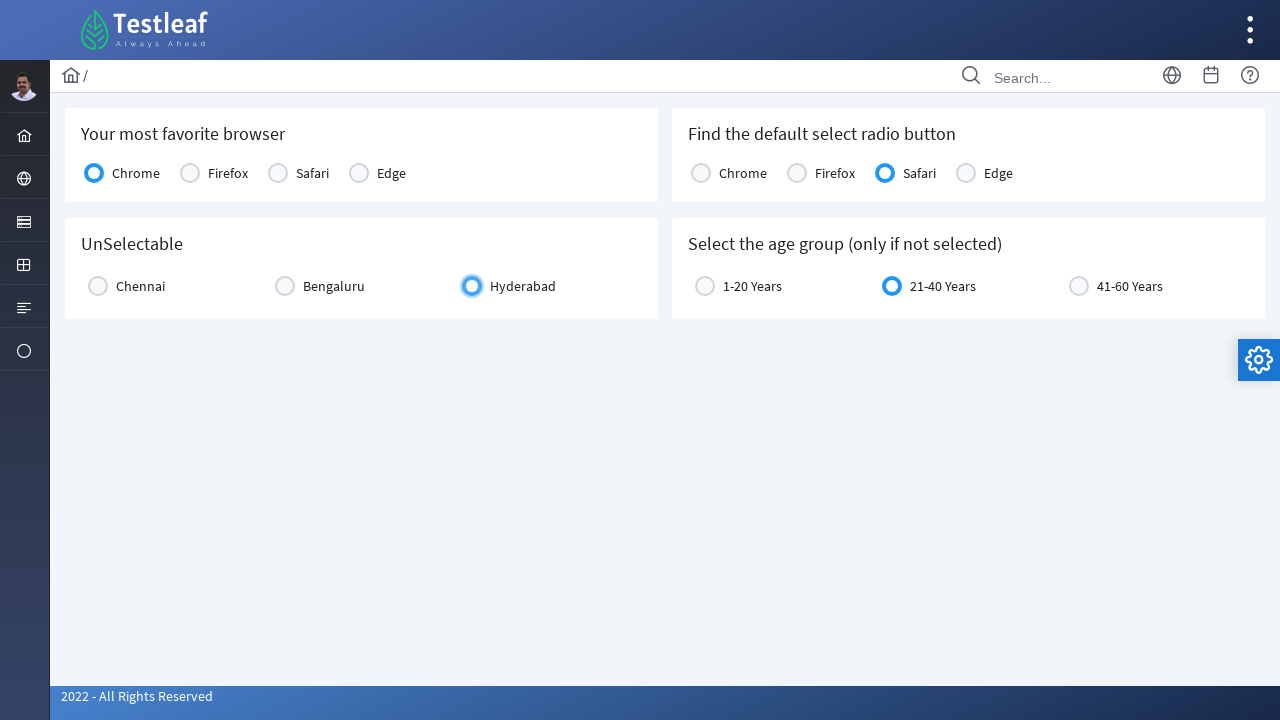

Selected age group radio button for 41-60 Years at (1130, 286) on label:has-text('41-60 Years')
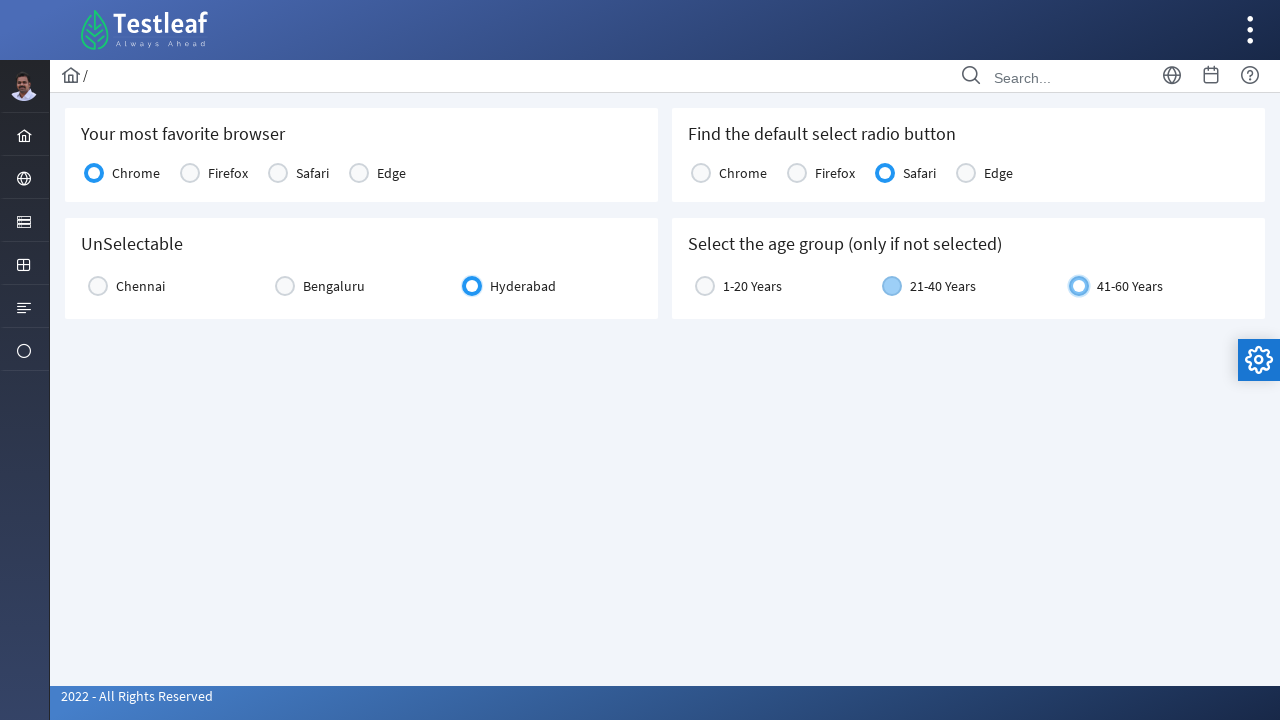

Checked if favorite browser radio button is selected
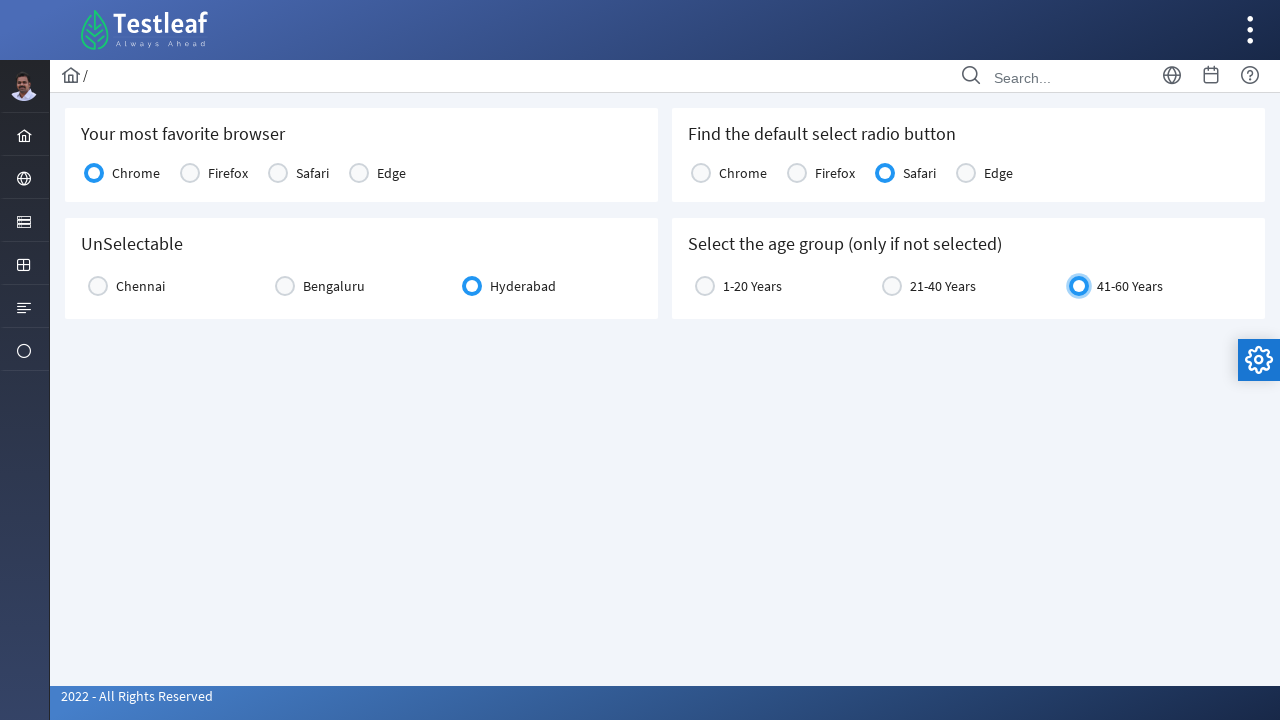

Checked default browser selection status
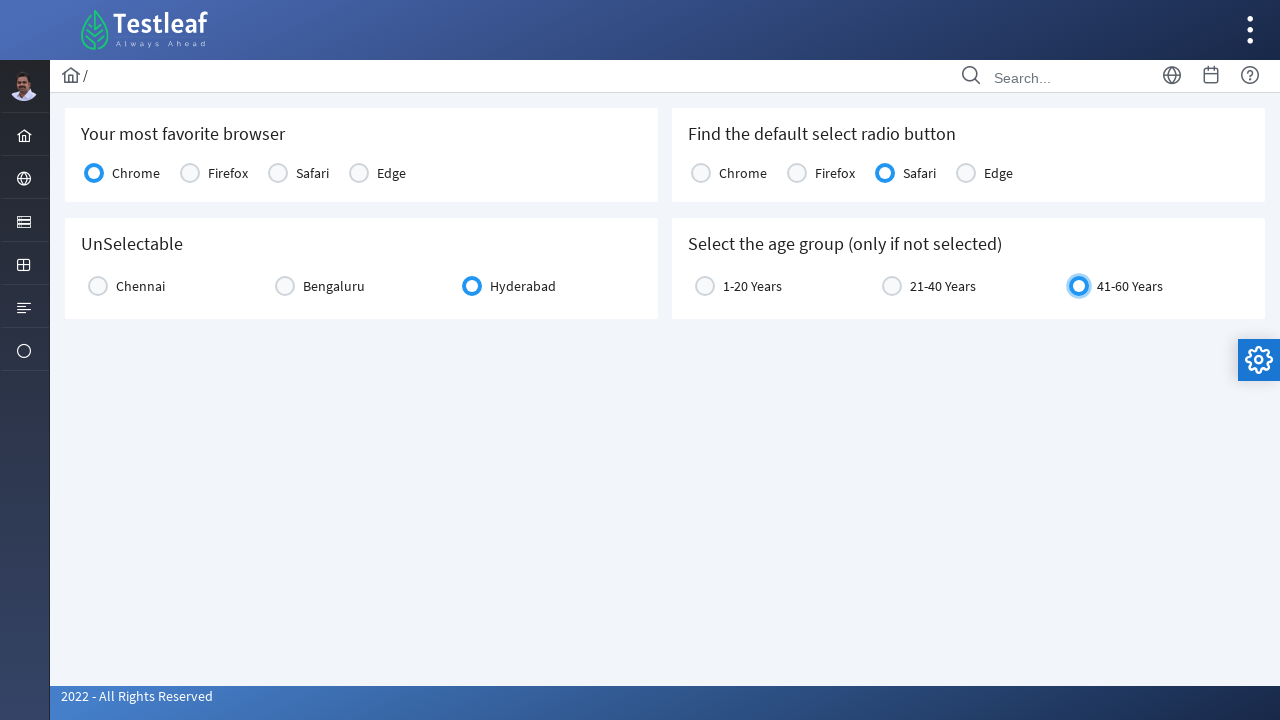

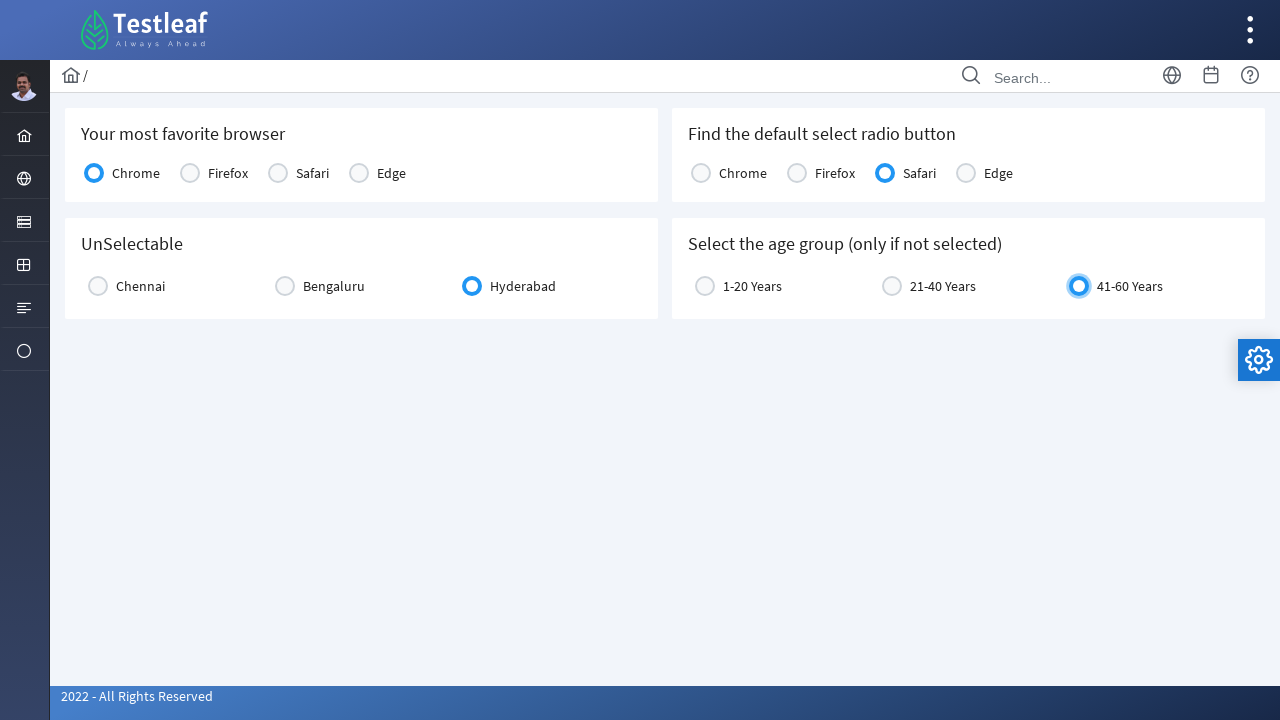